Navigates to an anime episode page and waits for the page content to fully load

Starting URL: https://www.animeizlesene.com/serie/kusuriya-no-hitorigoto-484-2-season-21-episode

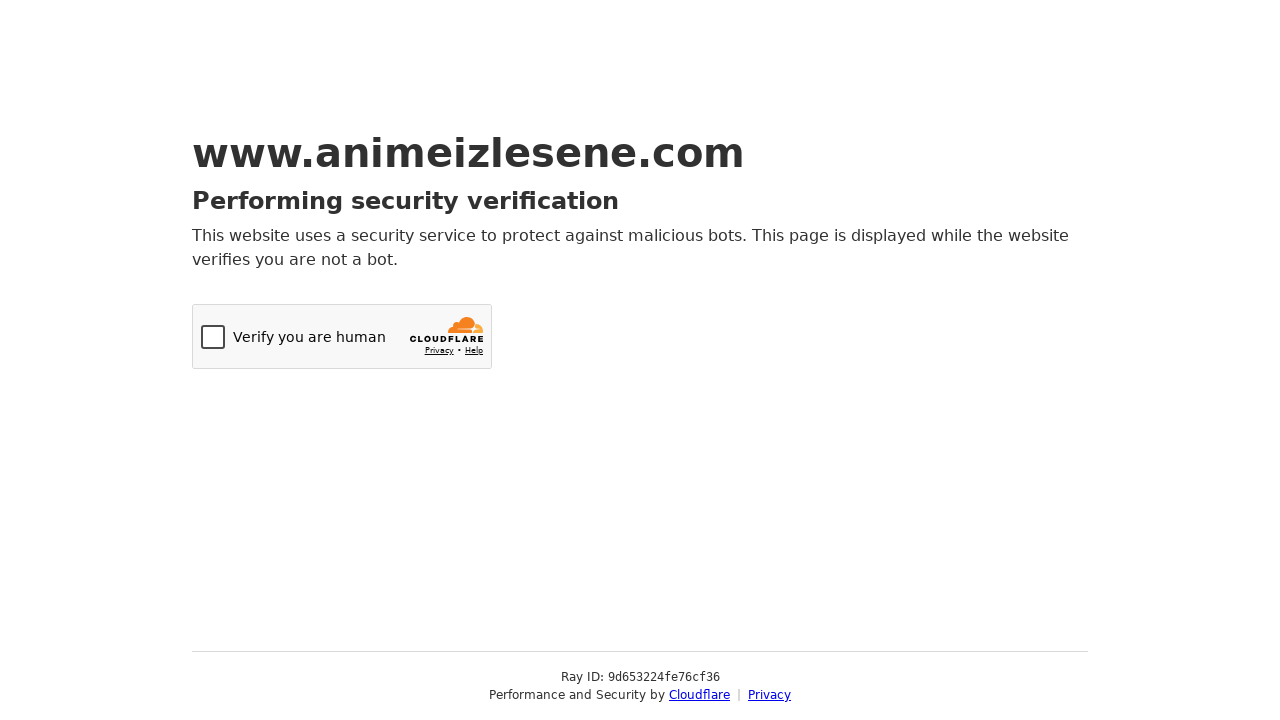

Navigated to anime episode page
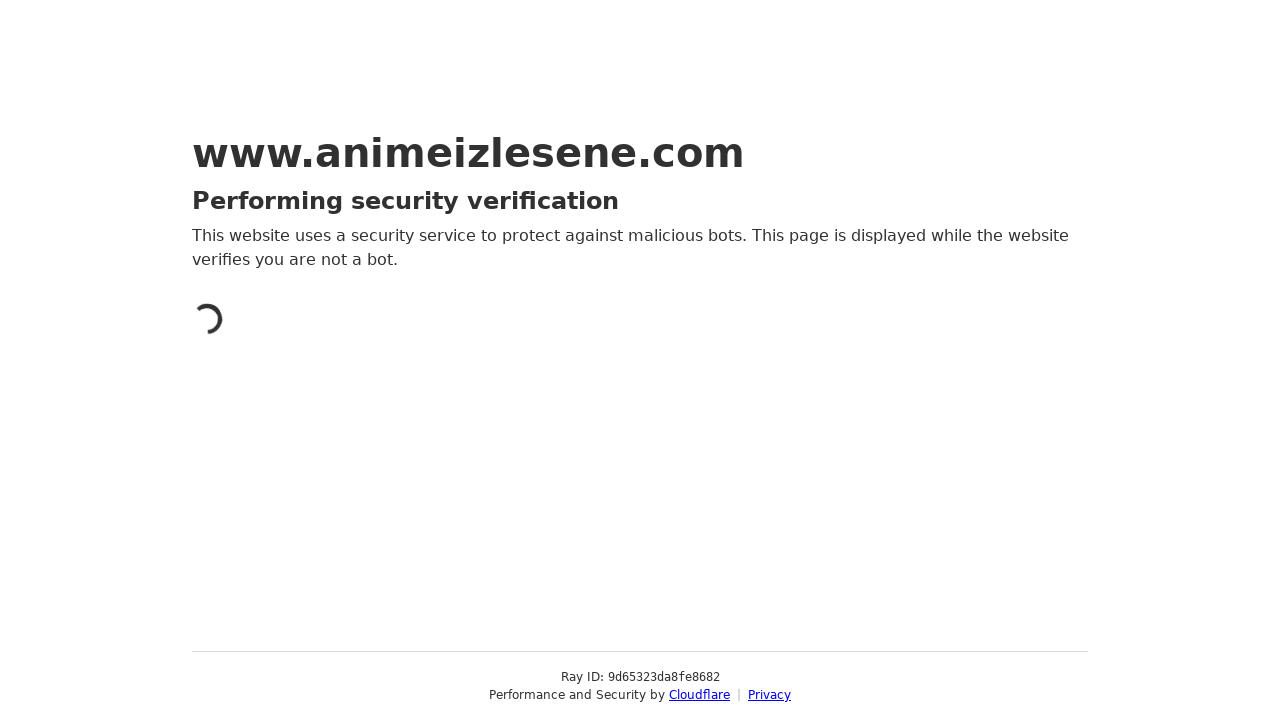

Page reached network idle state, main content loading complete
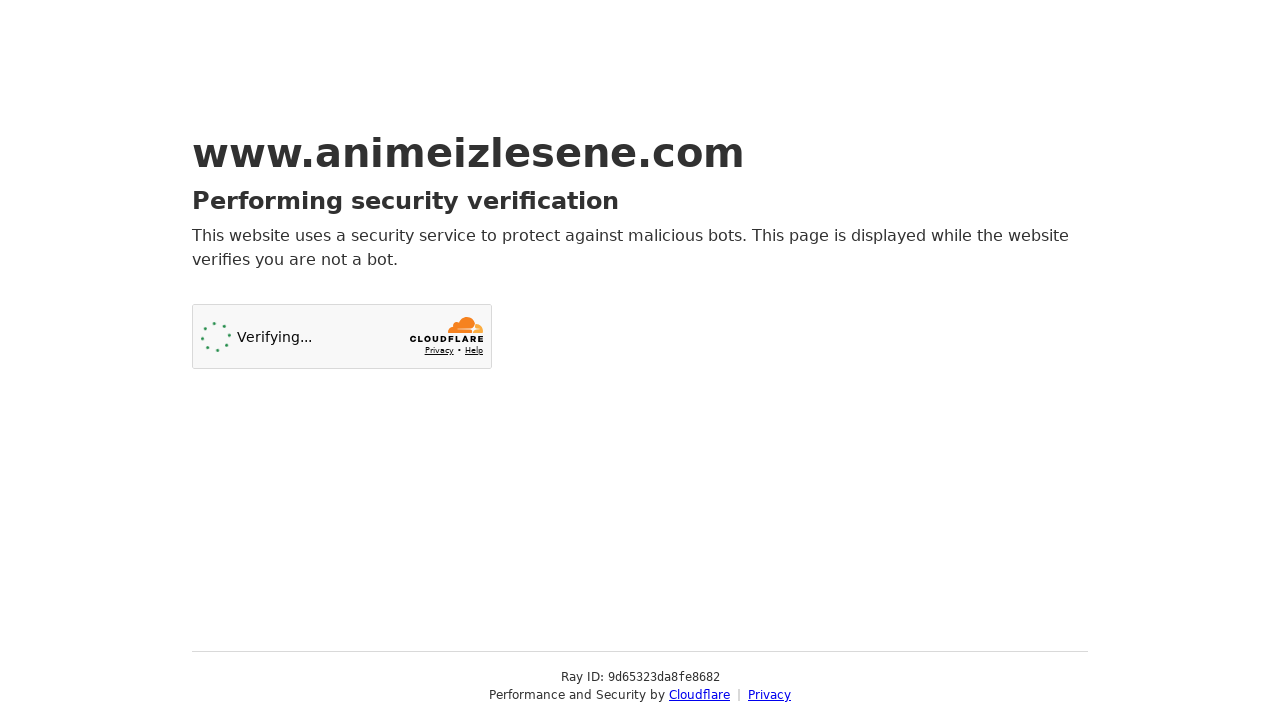

Body content element is present and visible
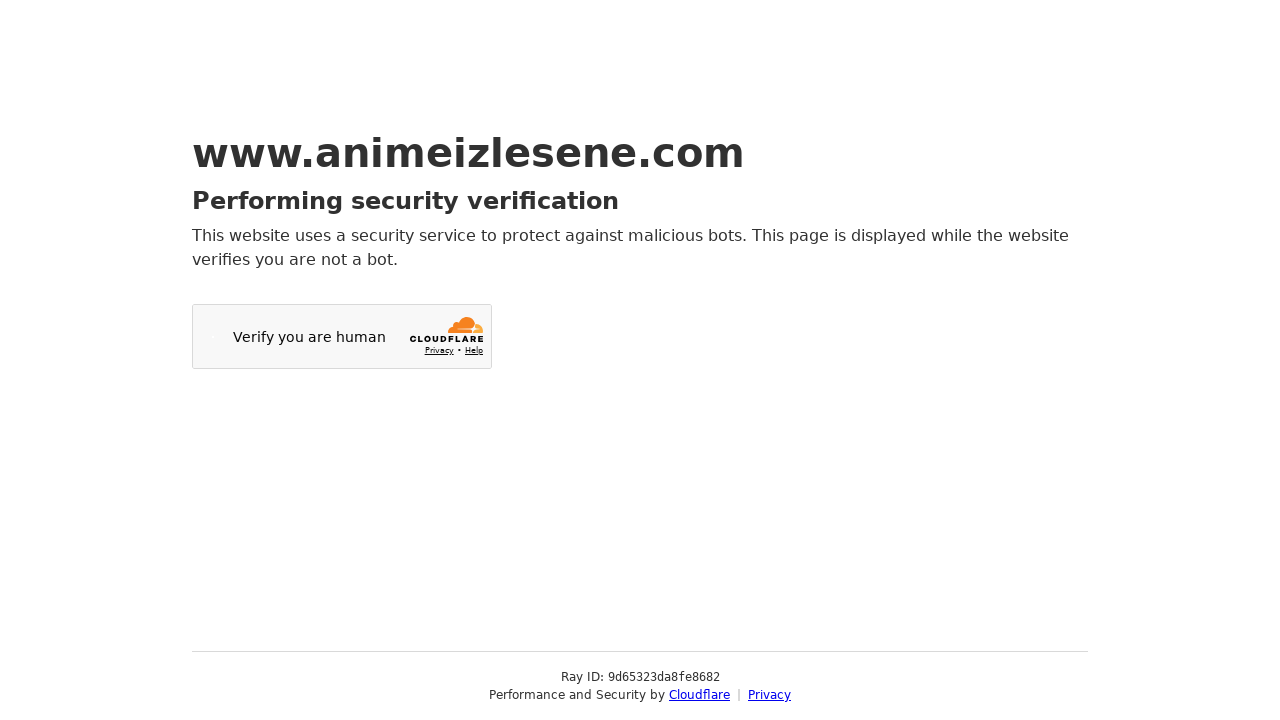

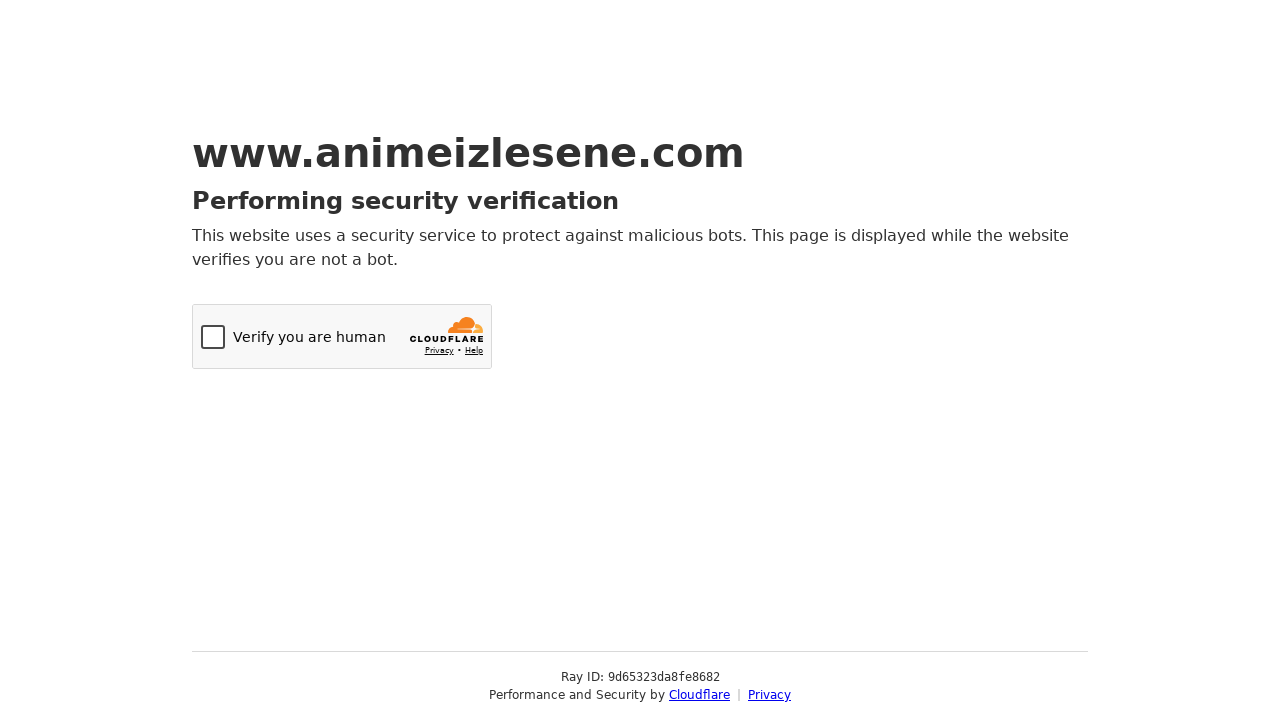